Tests selecting a specific radio button by its value attribute

Starting URL: http://antoniotrindade.com.br/treinoautomacao/elementsweb.html

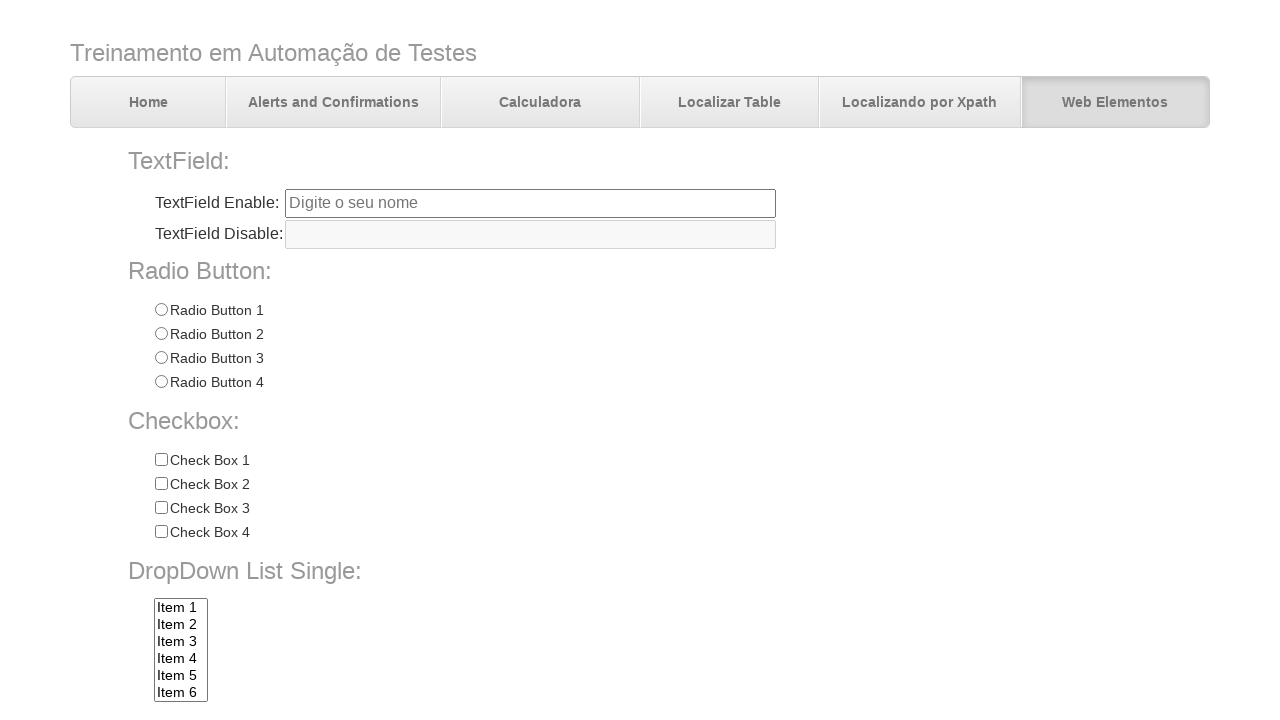

Clicked radio button with value 'Radio 3' at (161, 358) on input[name='radioGroup1'][value='Radio 3']
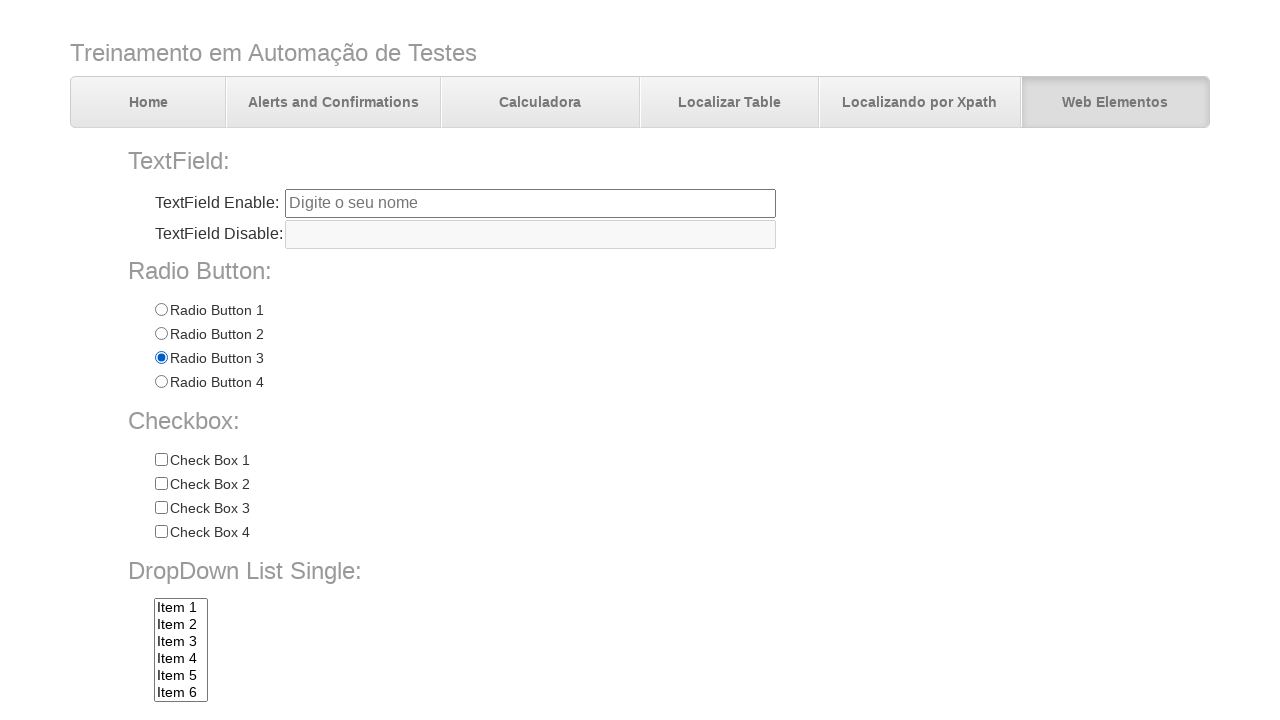

Verified that the third radio button is selected
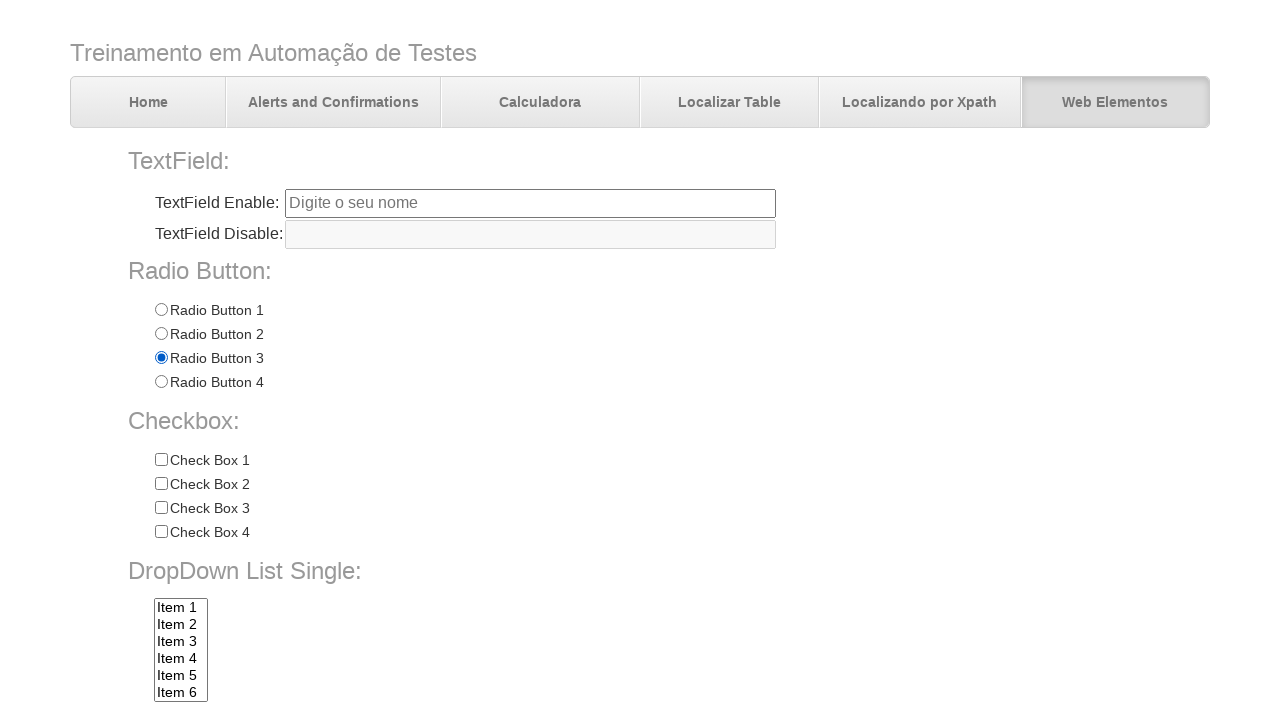

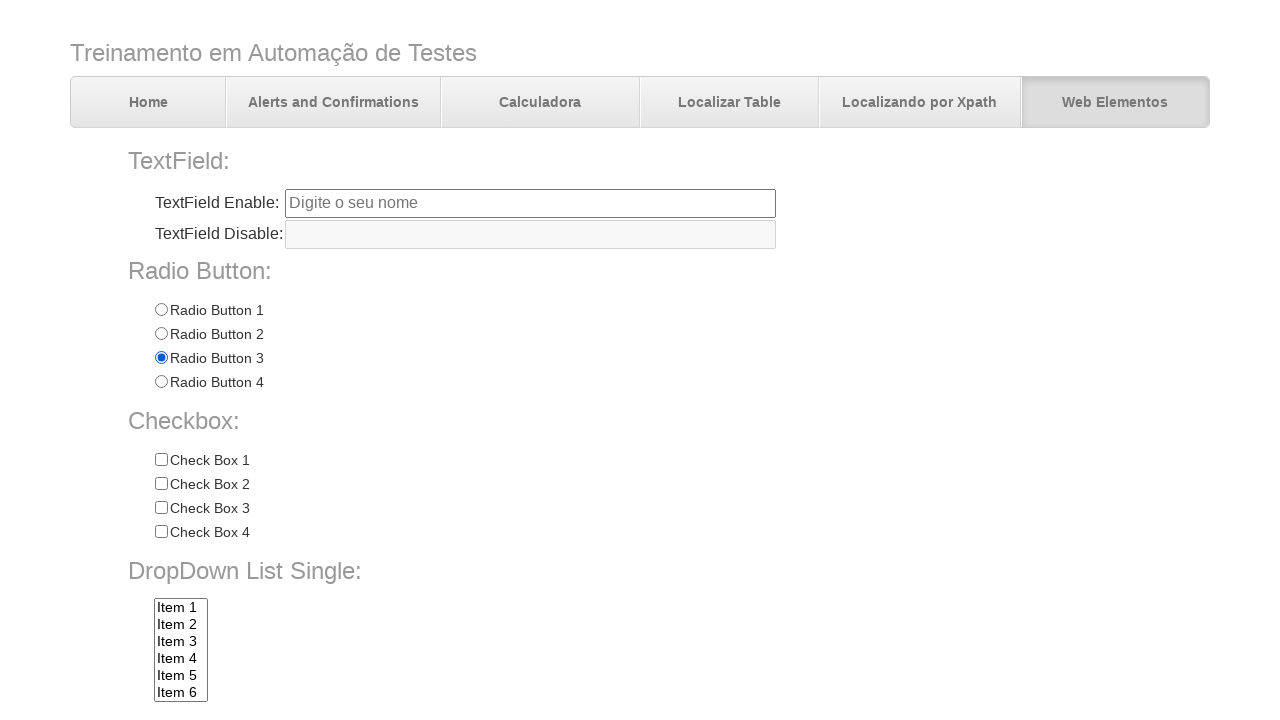